Tests browser window resizing by first maximizing the window and then setting it to a specific dimension of 500x700 pixels

Starting URL: http://www.omayo.blogspot.com/

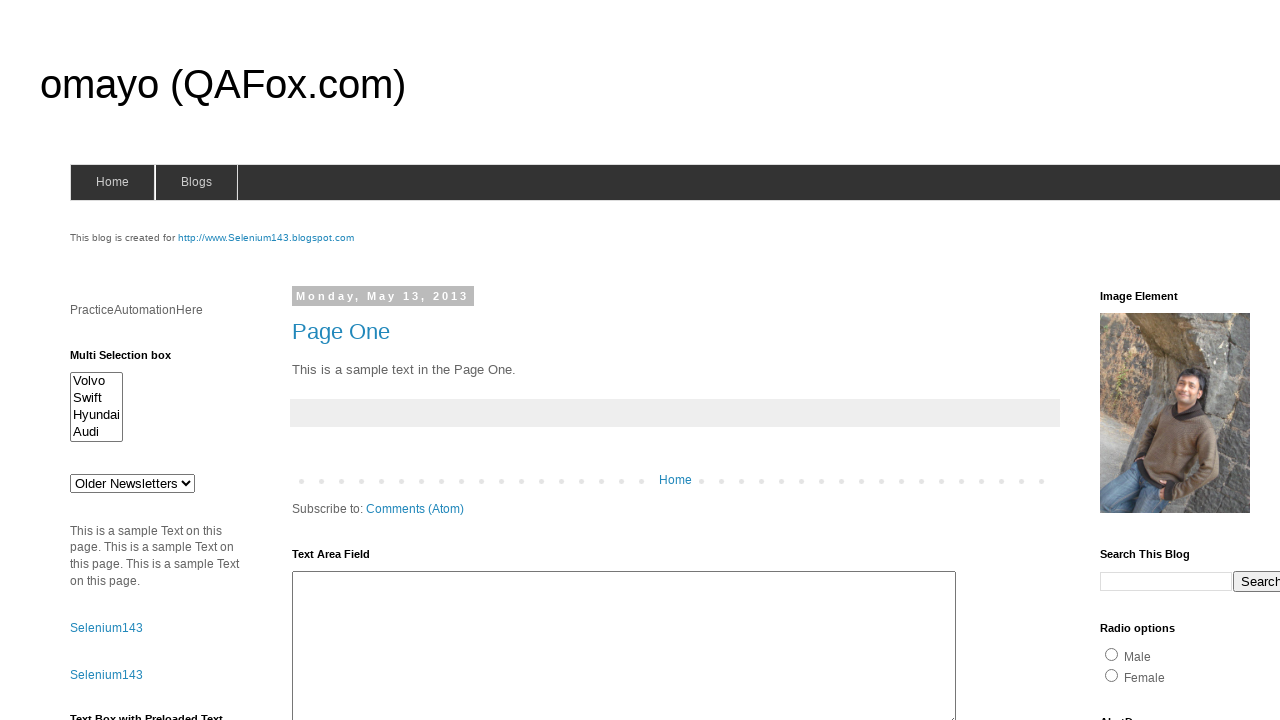

Maximized browser window to 1920x1080
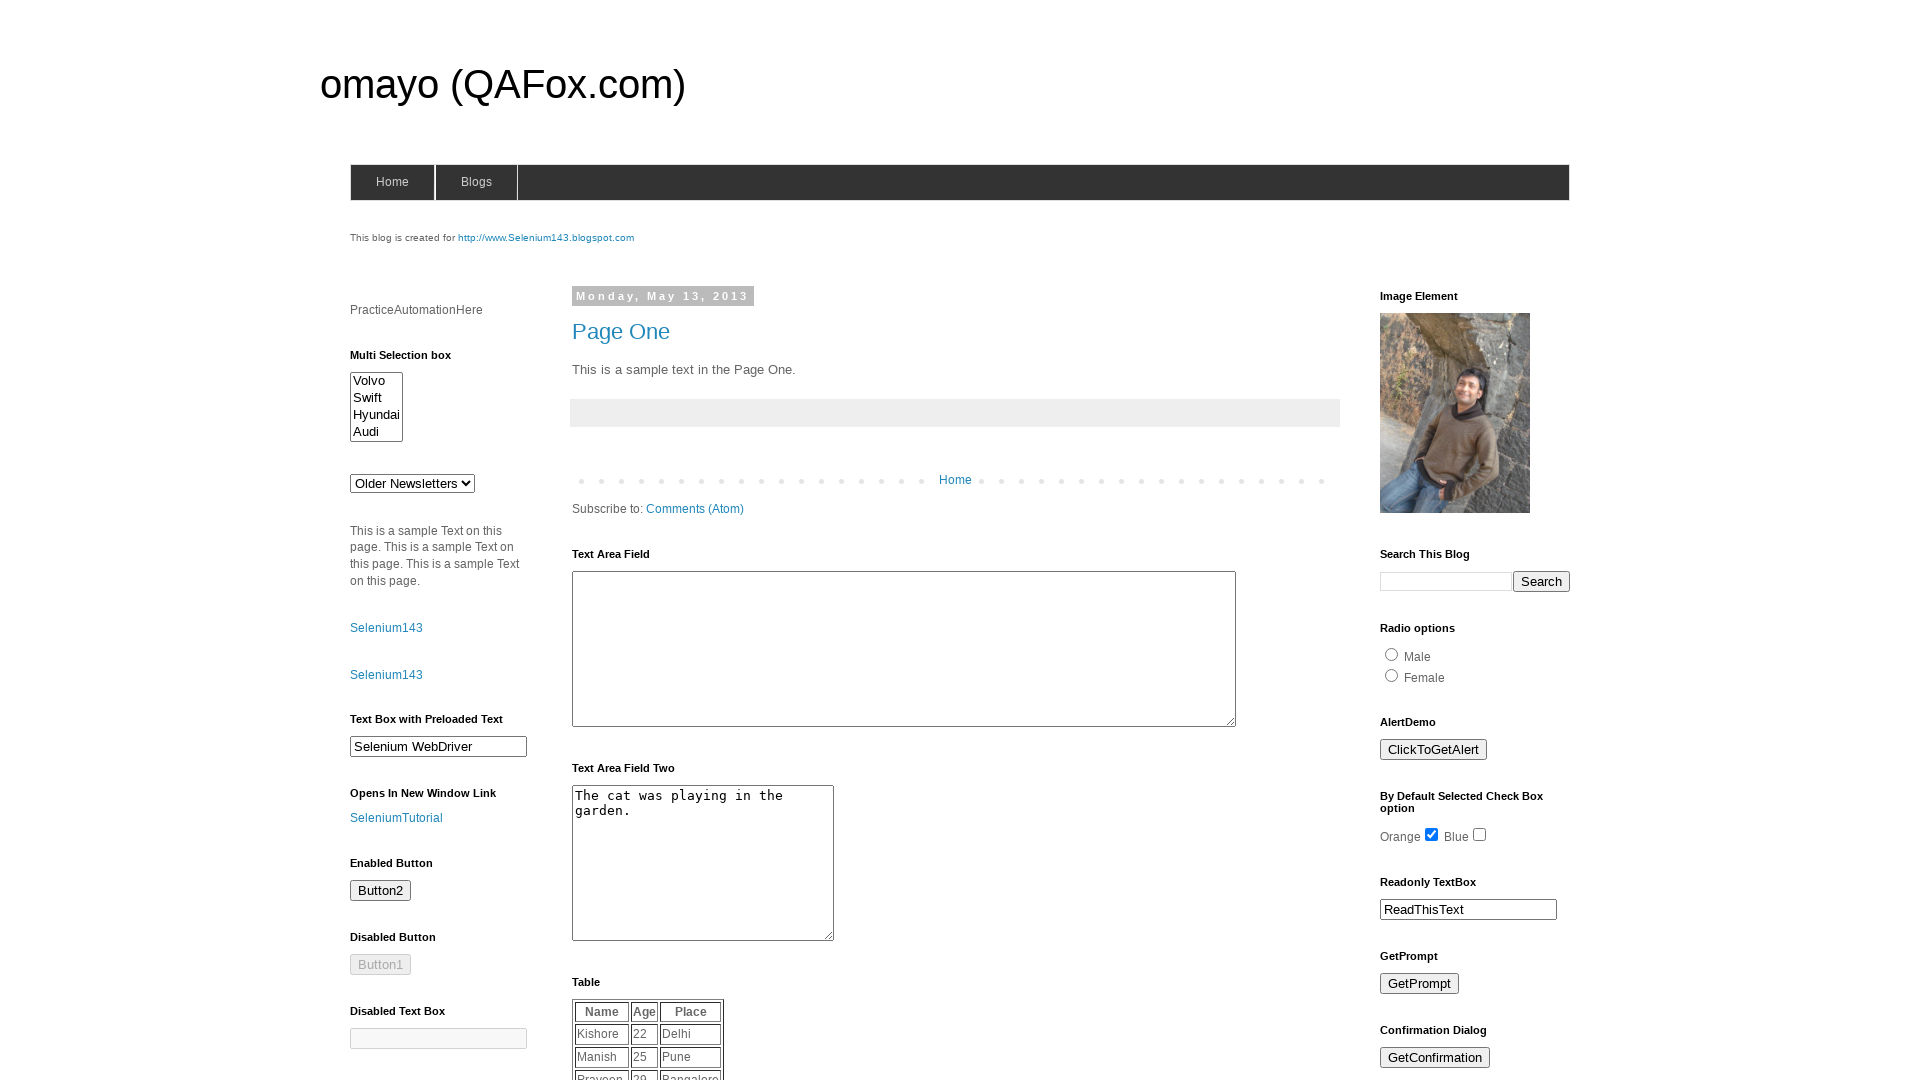

Resized browser window to 500x700 pixels
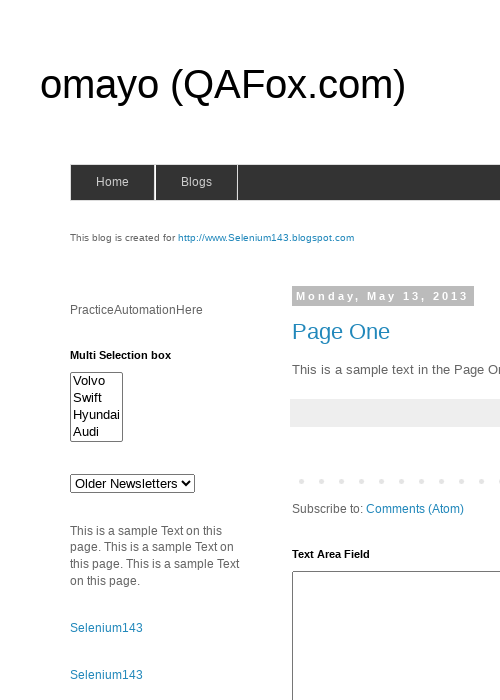

Waited 3 seconds to observe the resize
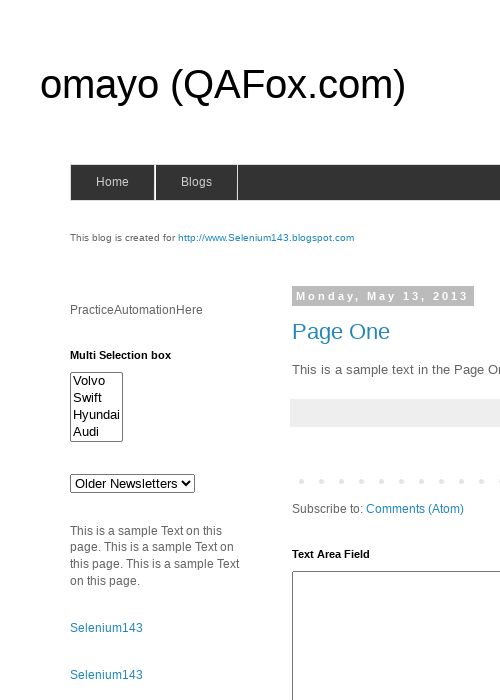

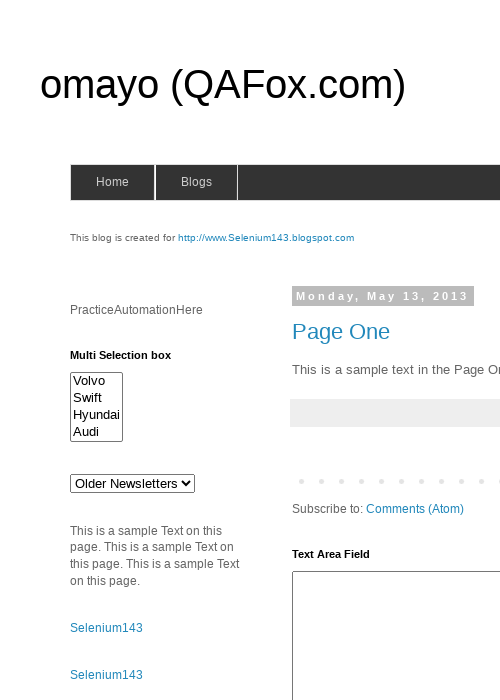